Demonstrates drag and drop by offset, dragging a source element to a specific coordinate position

Starting URL: https://crossbrowsertesting.github.io/drag-and-drop

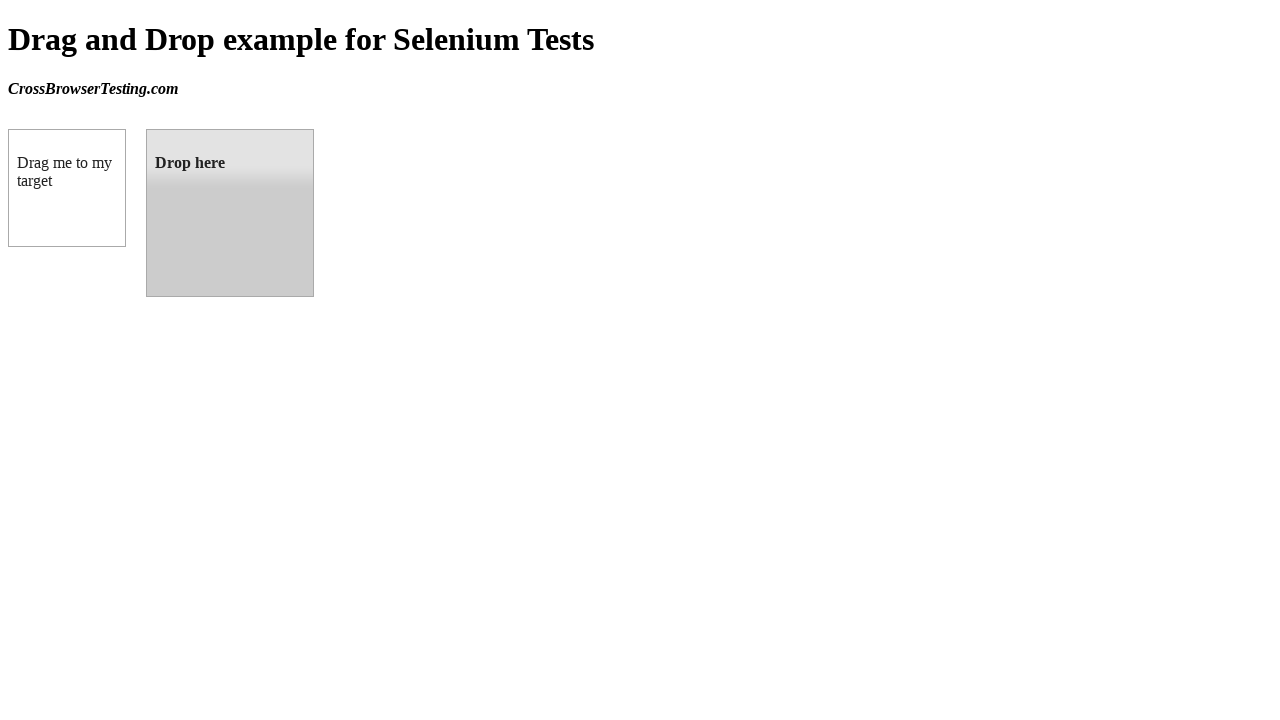

Waited for draggable element to be visible
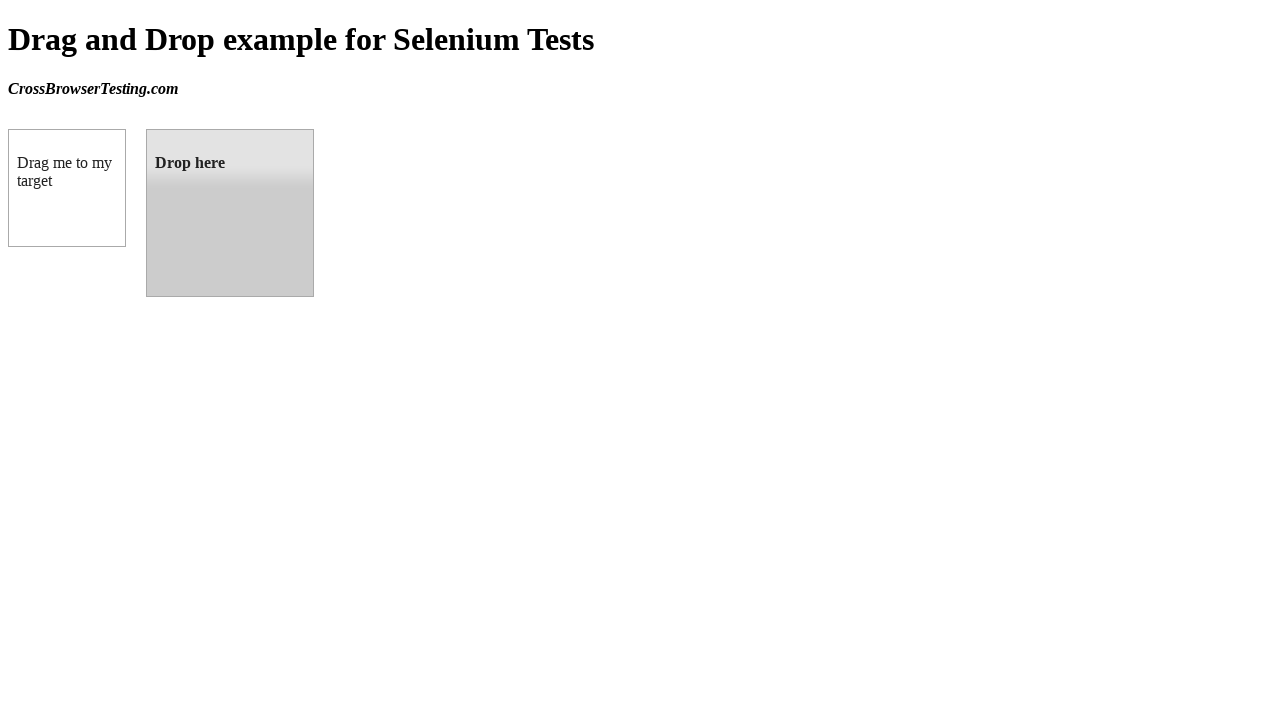

Waited for droppable element to be visible
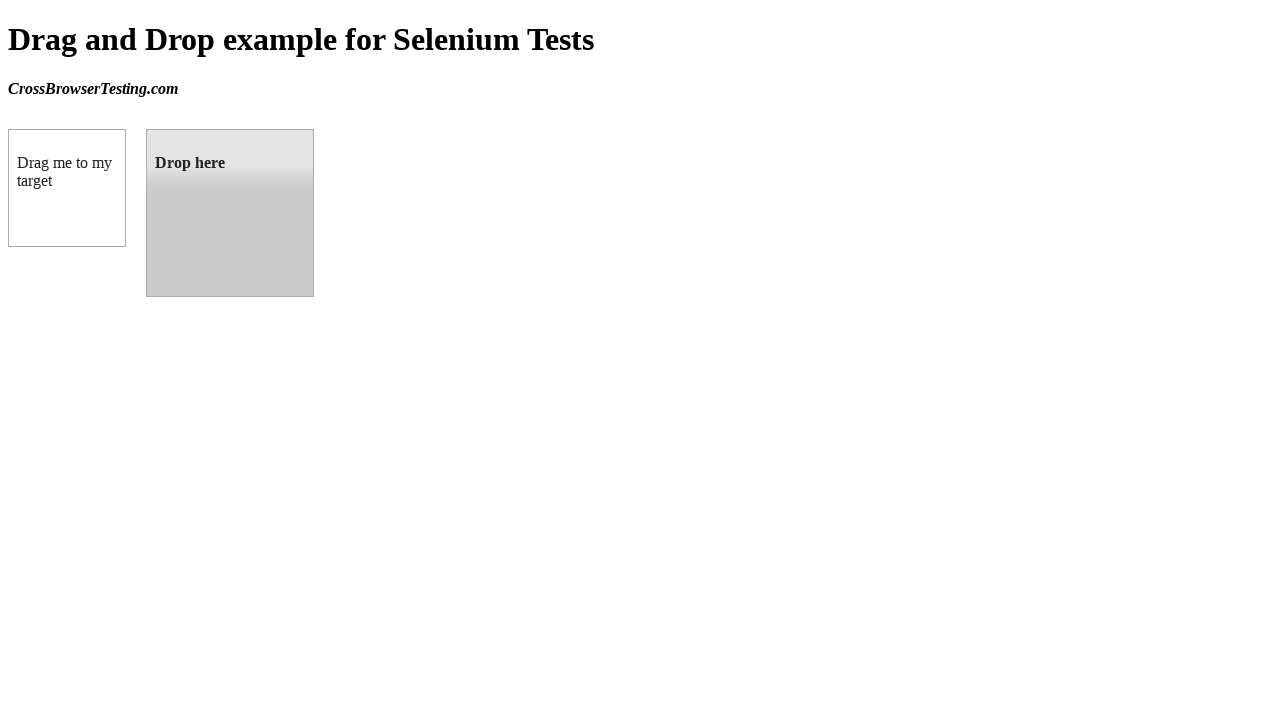

Located the draggable source element
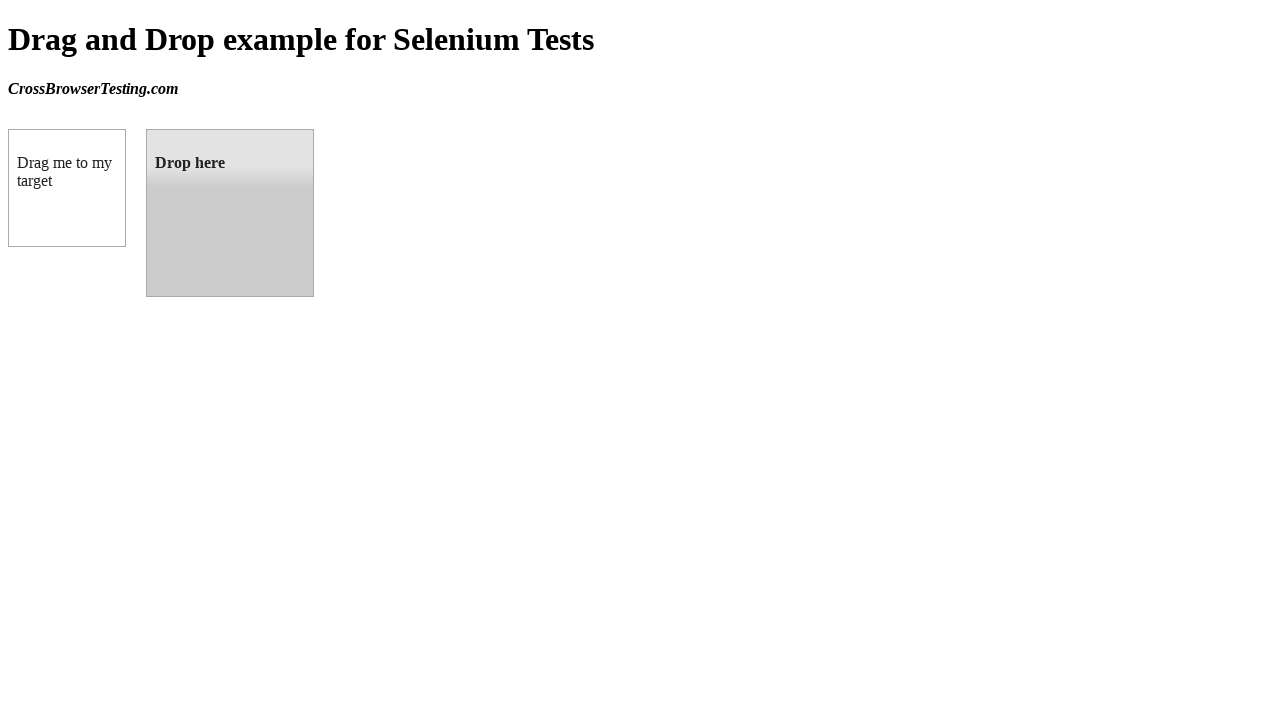

Located the droppable target element
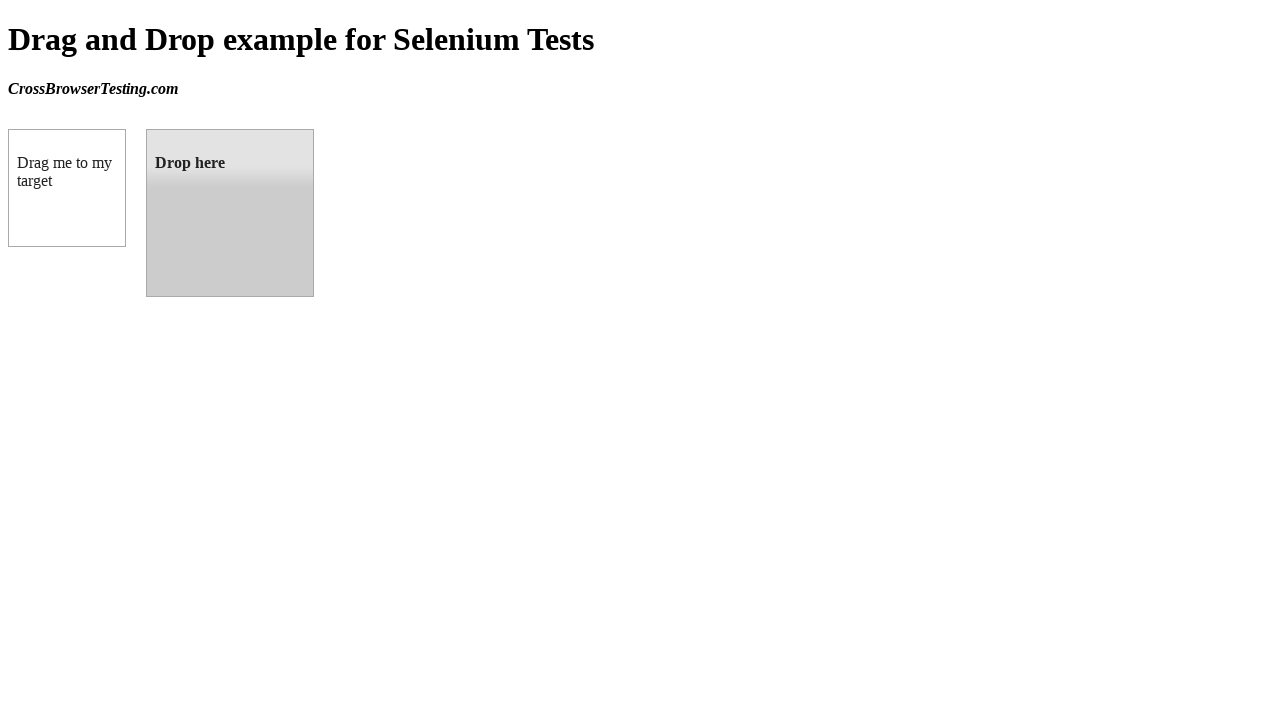

Retrieved bounding box of target element
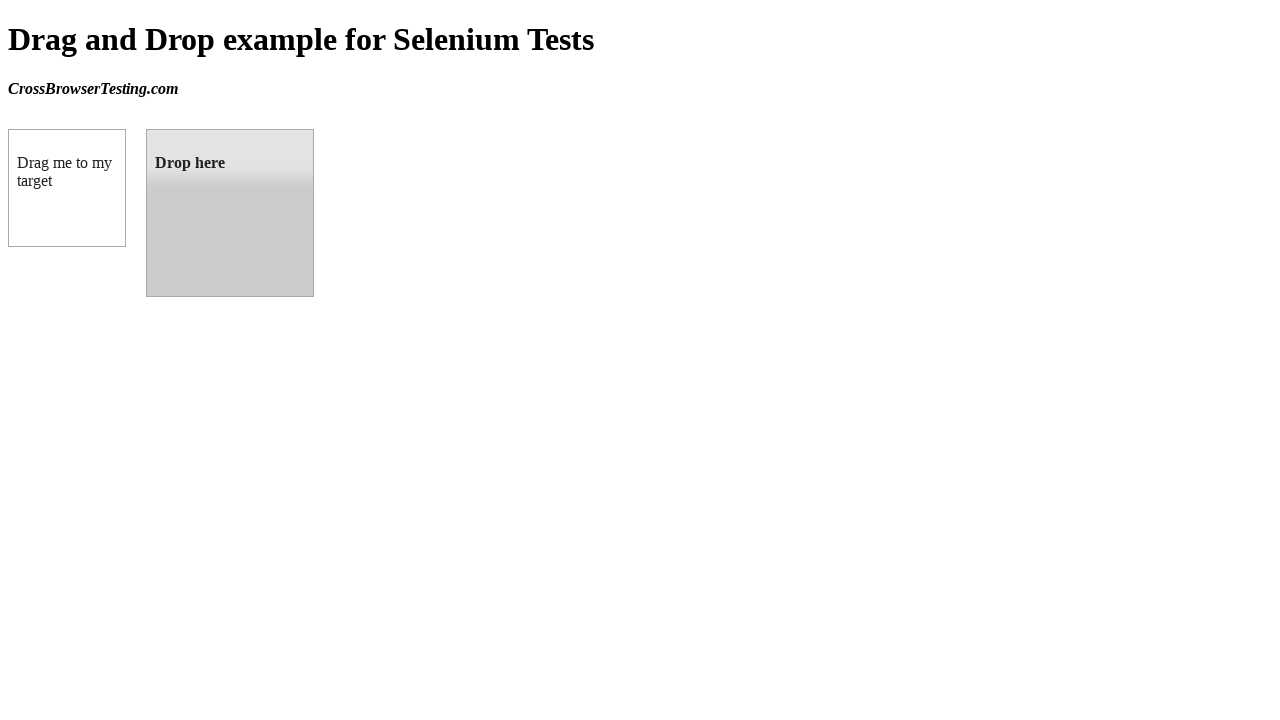

Dragged source element to target position at (230, 213)
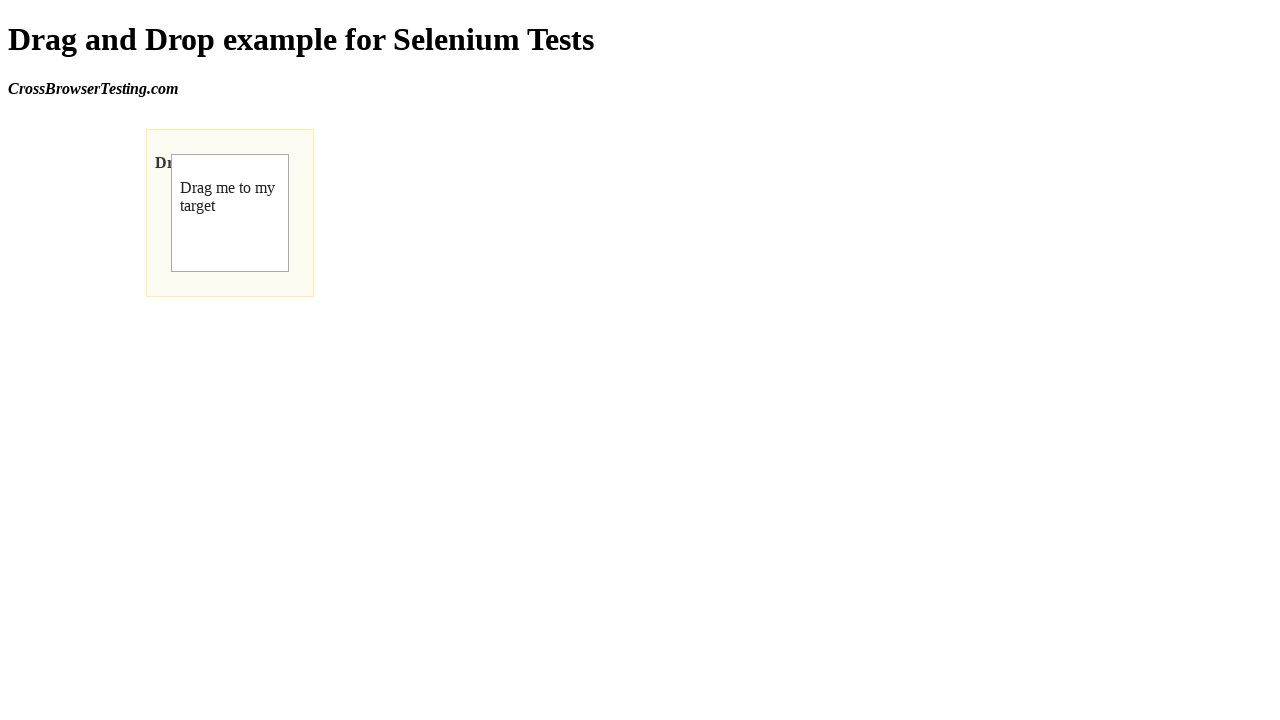

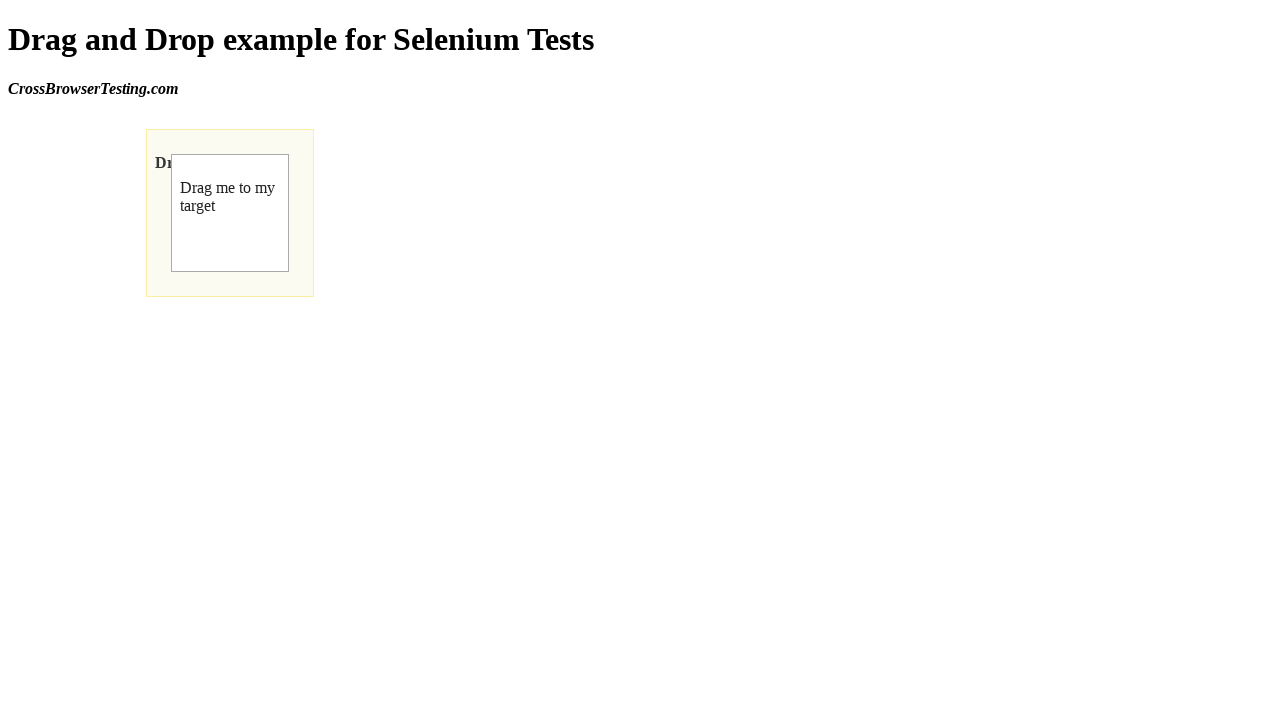